Tests web tables functionality by adding a new record with user details, editing an existing record, deleting a record, and performing a search query.

Starting URL: https://demoqa.com/webtables

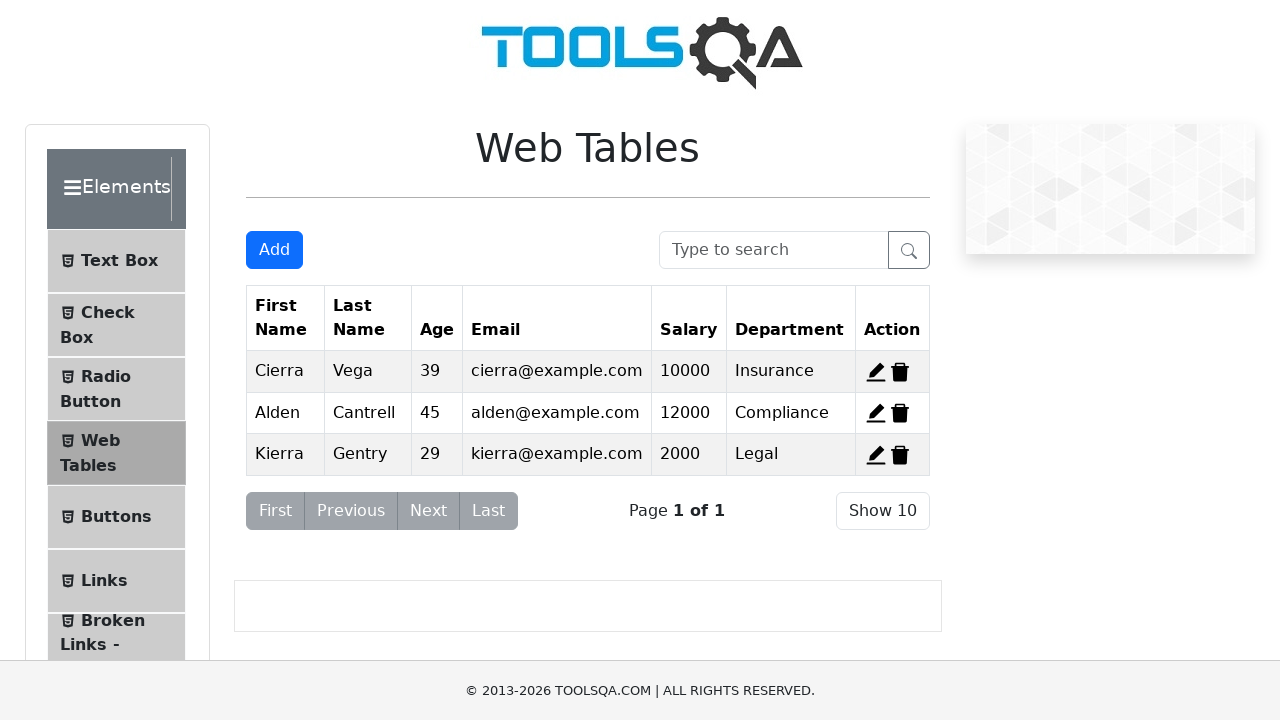

Clicked Add New Record button to open modal at (274, 250) on #addNewRecordButton
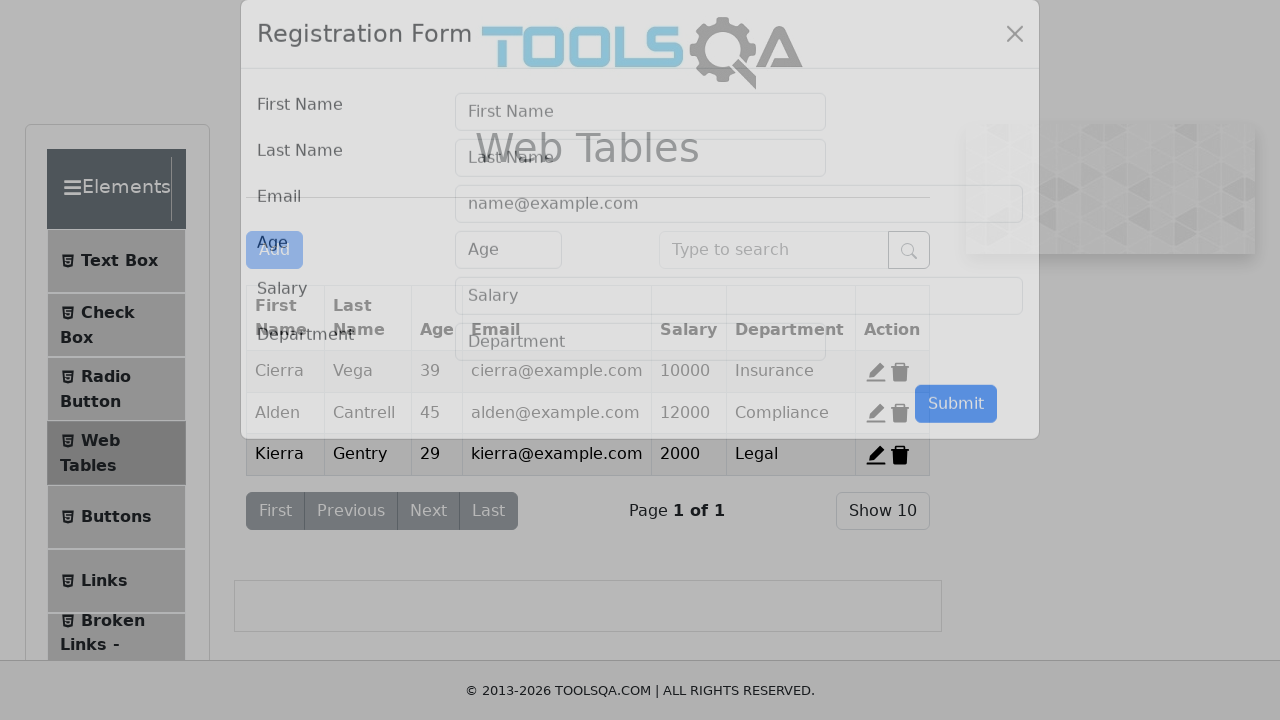

Modal content loaded and visible
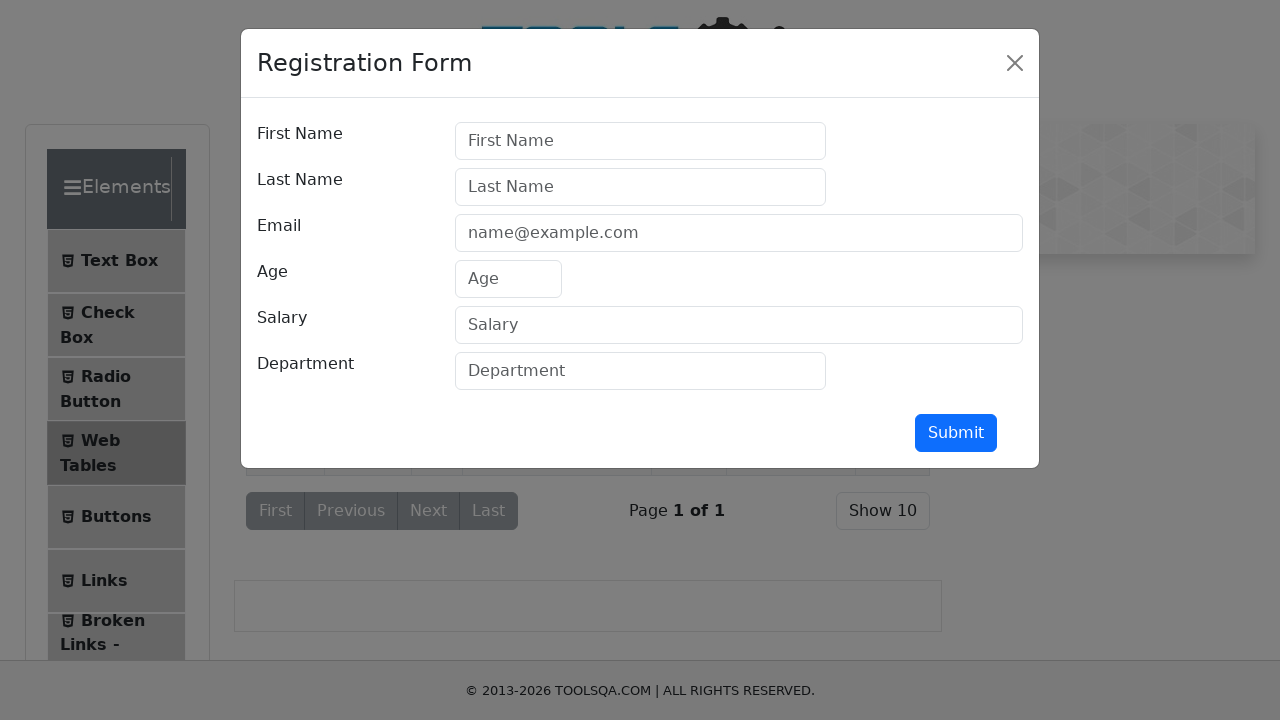

Filled first name field with 'TUAN' on #firstName
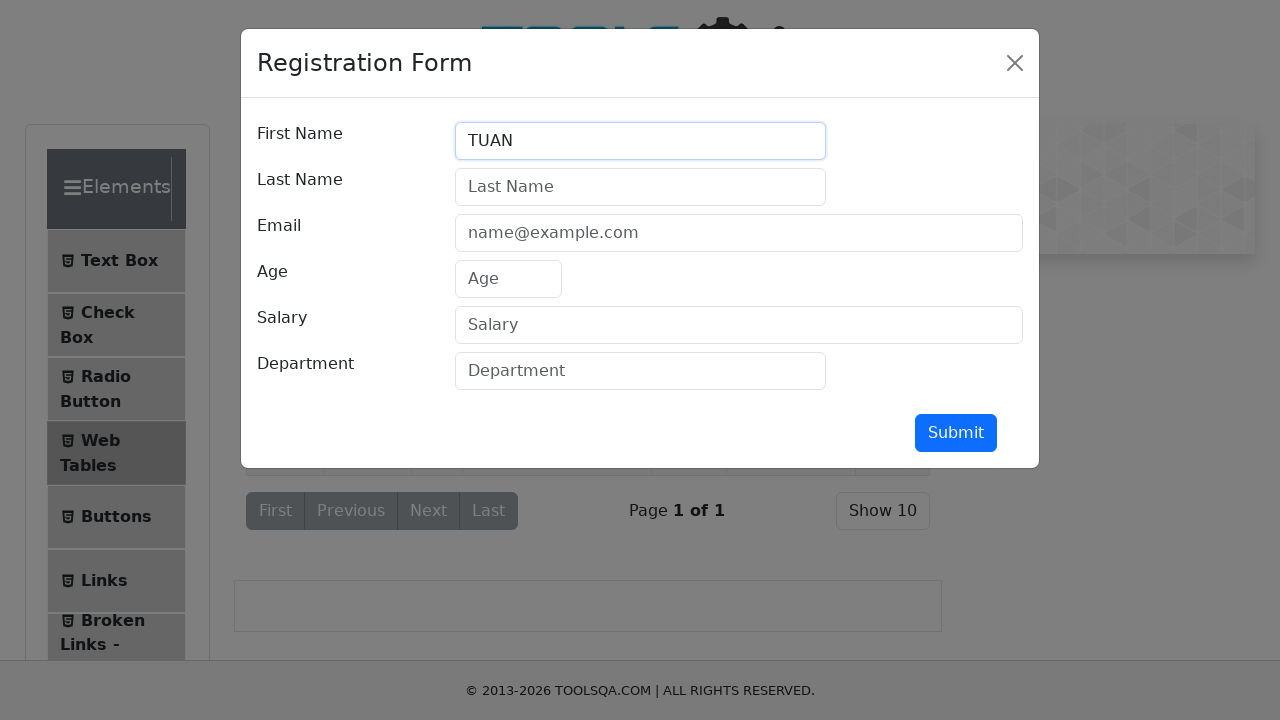

Filled last name field with 'LE' on #lastName
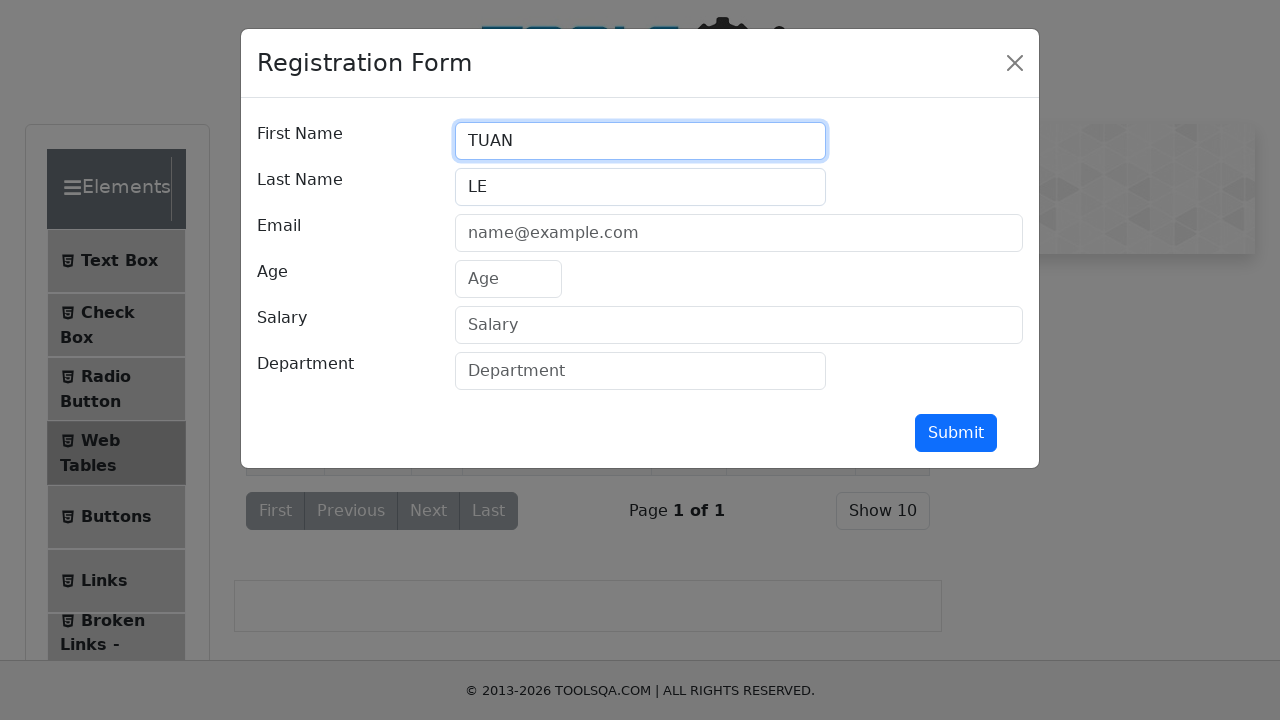

Filled email field with 'letuan317@gmail.com' on #userEmail
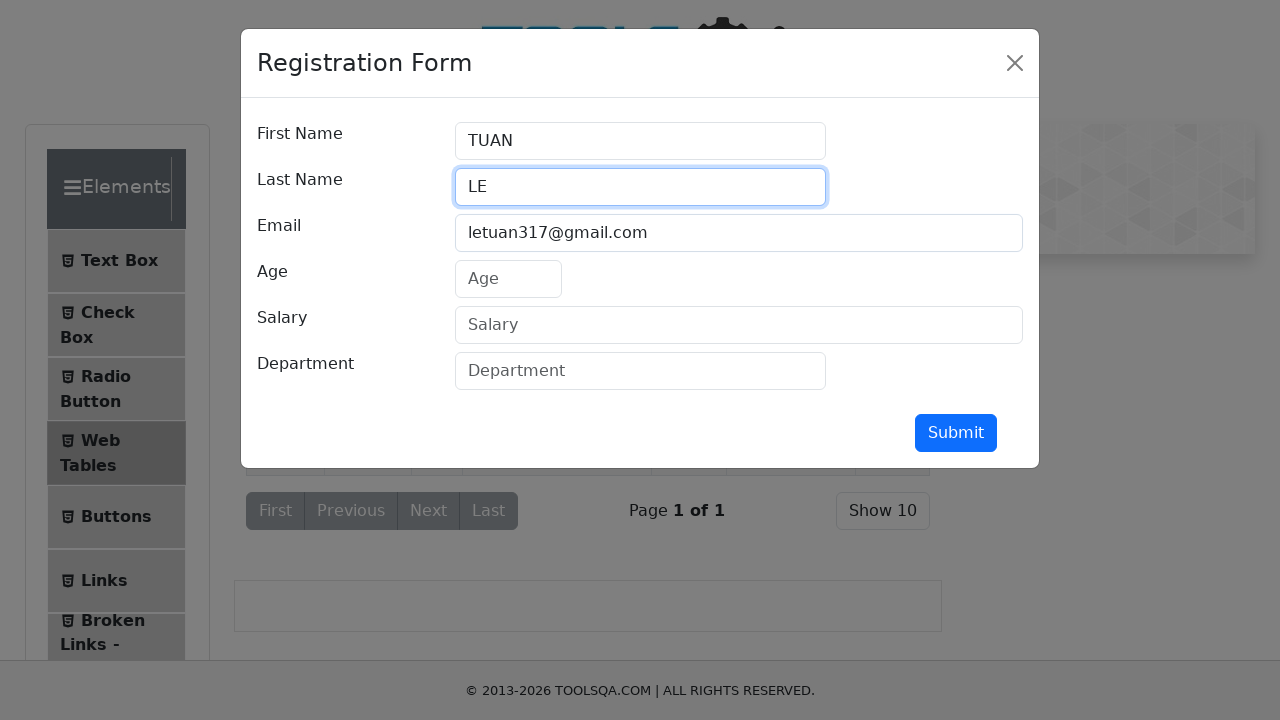

Filled age field with '99' on #age
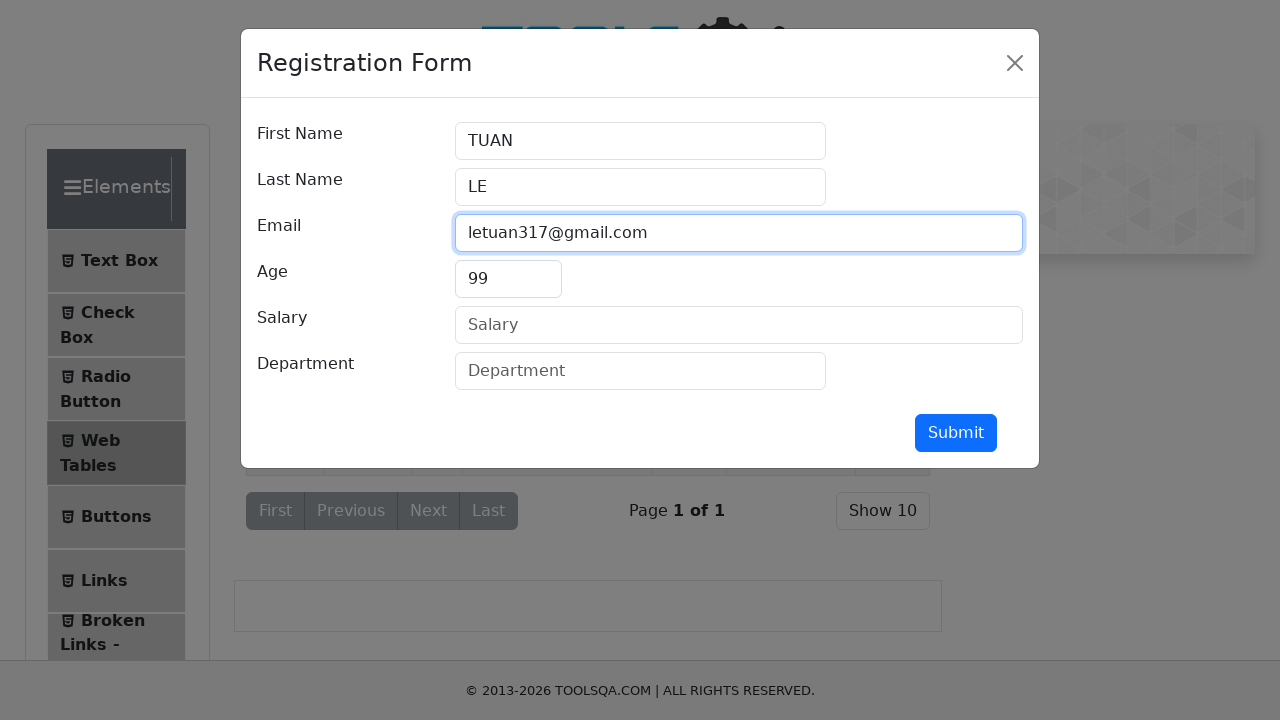

Filled salary field with '123' on #salary
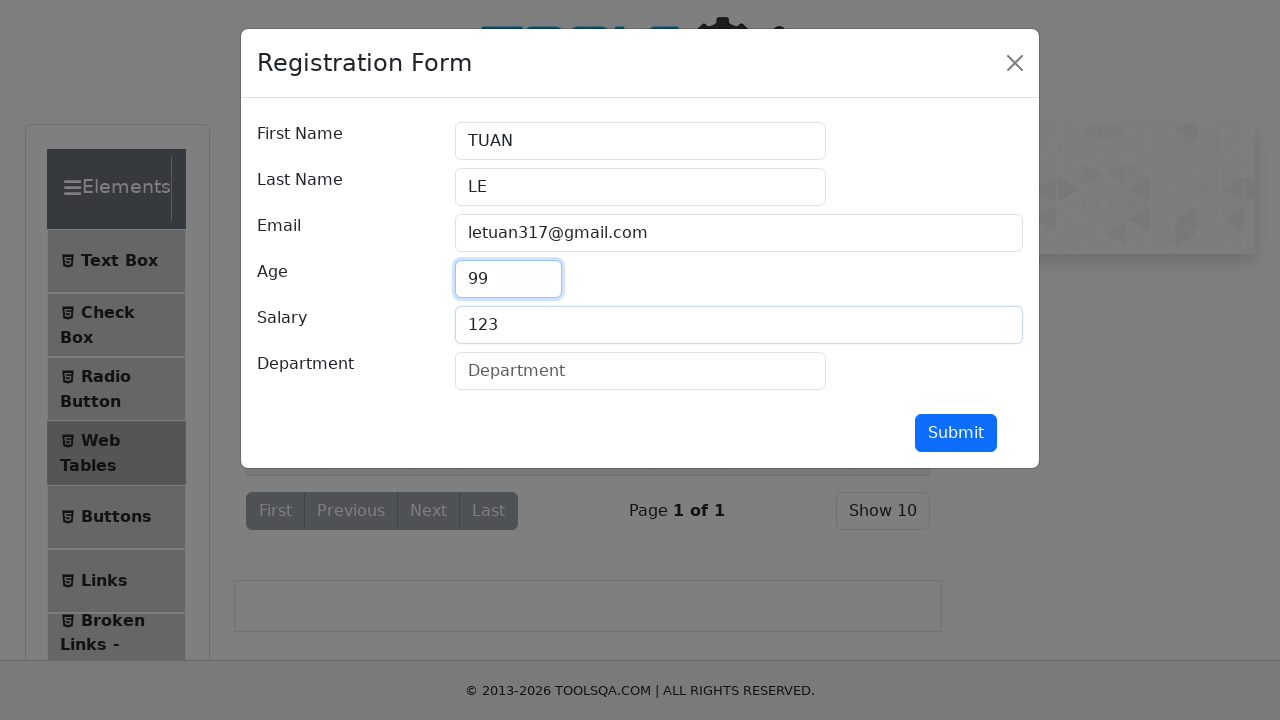

Filled department field with 'development' on #department
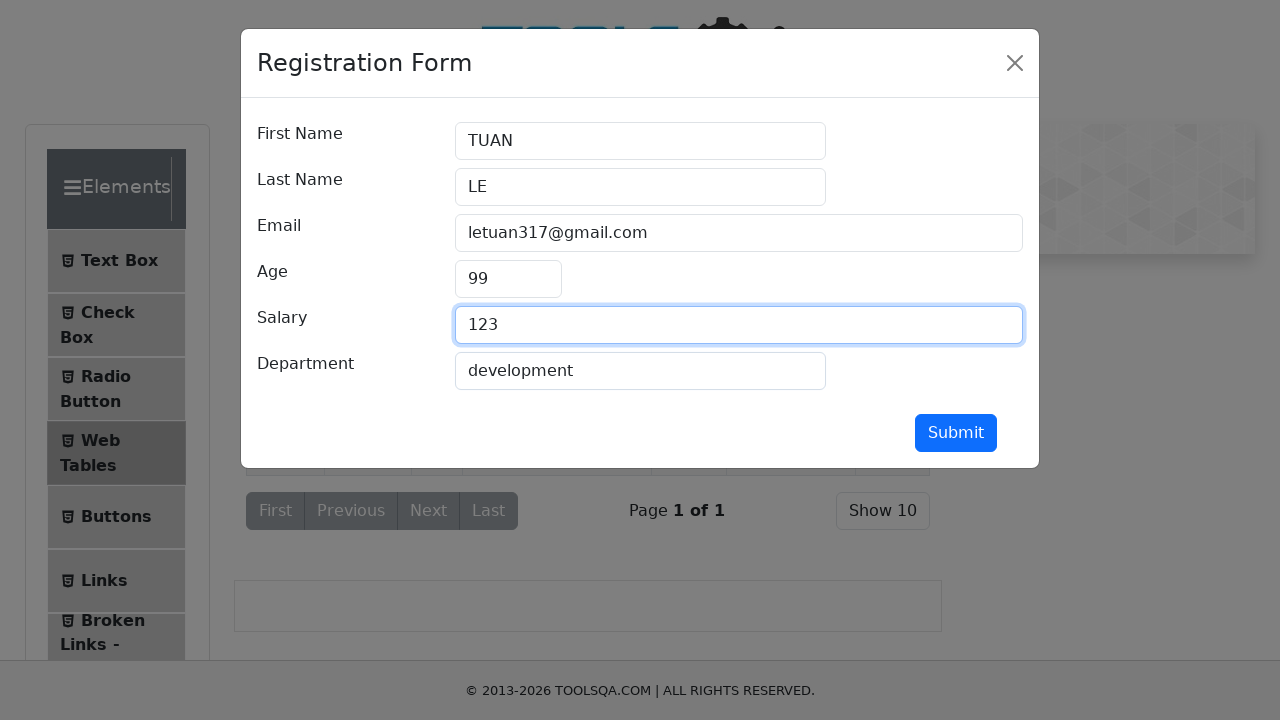

Clicked submit button to add new record at (956, 433) on #submit
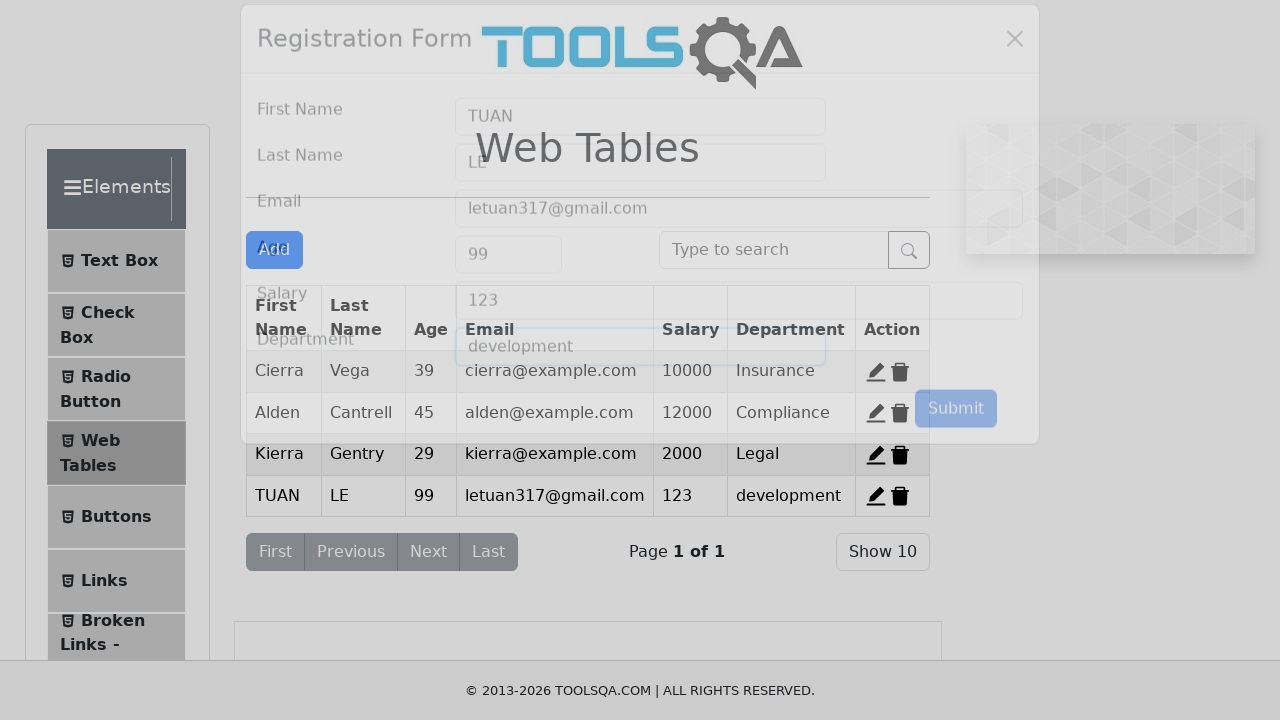

Modal closed after adding new record
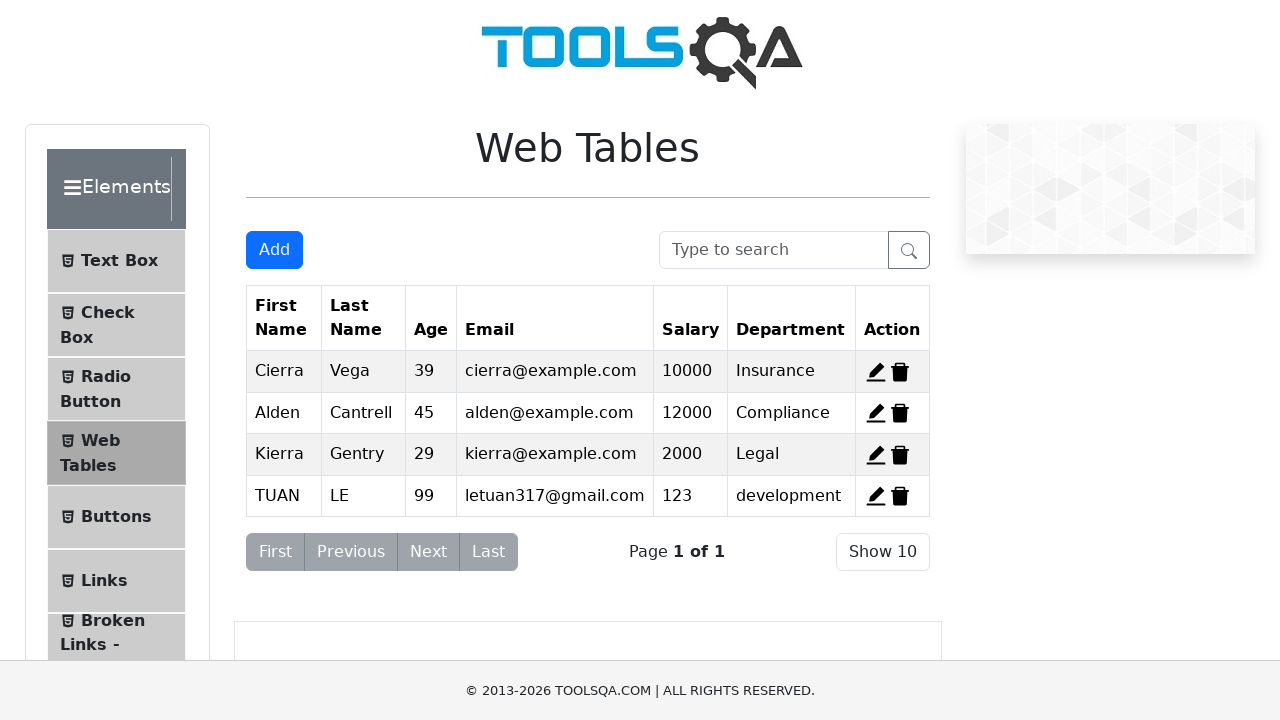

Clicked Edit button on first record at (876, 372) on #edit-record-1
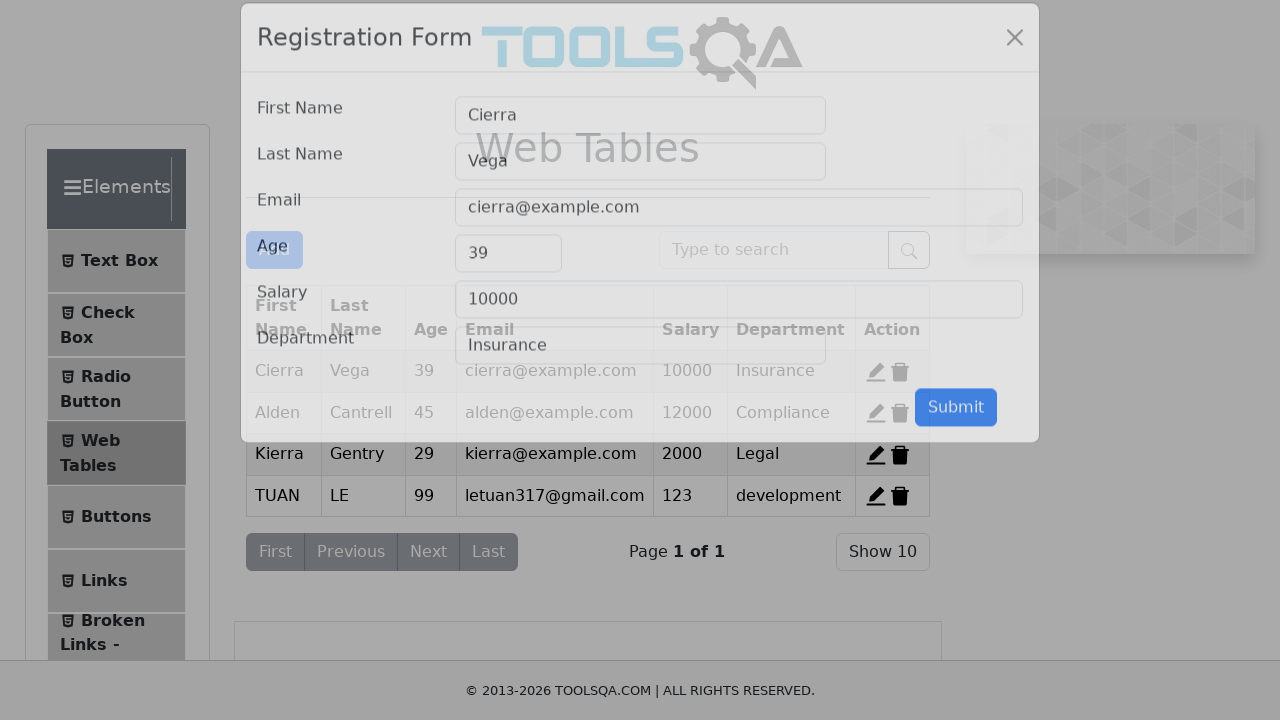

Modal content loaded for editing record
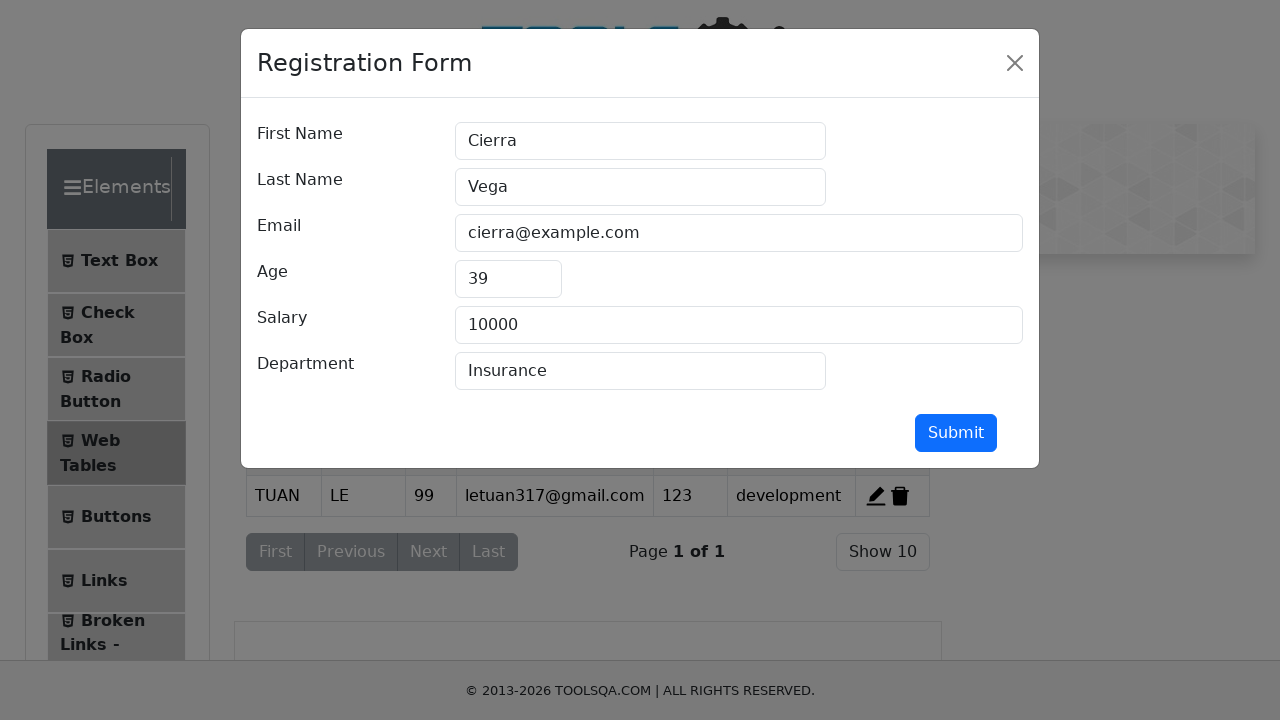

Cleared first name field on #firstName
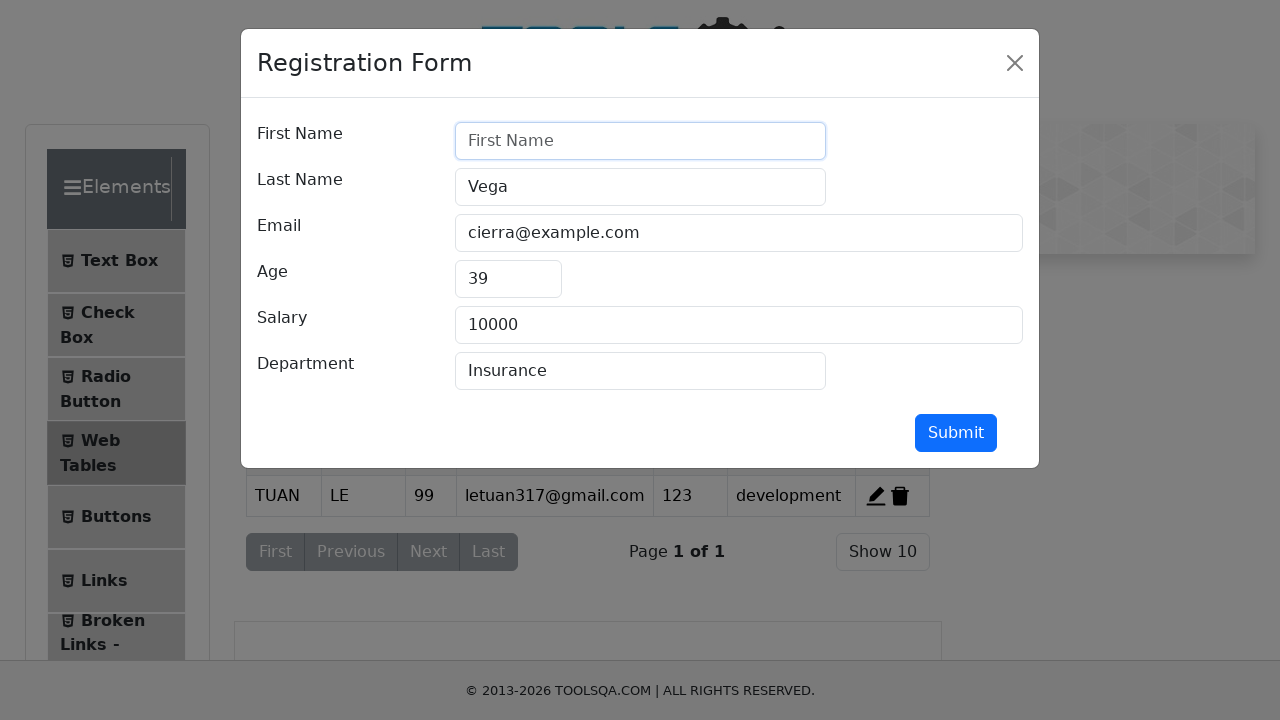

Filled first name field with 'TUAN' for edit on #firstName
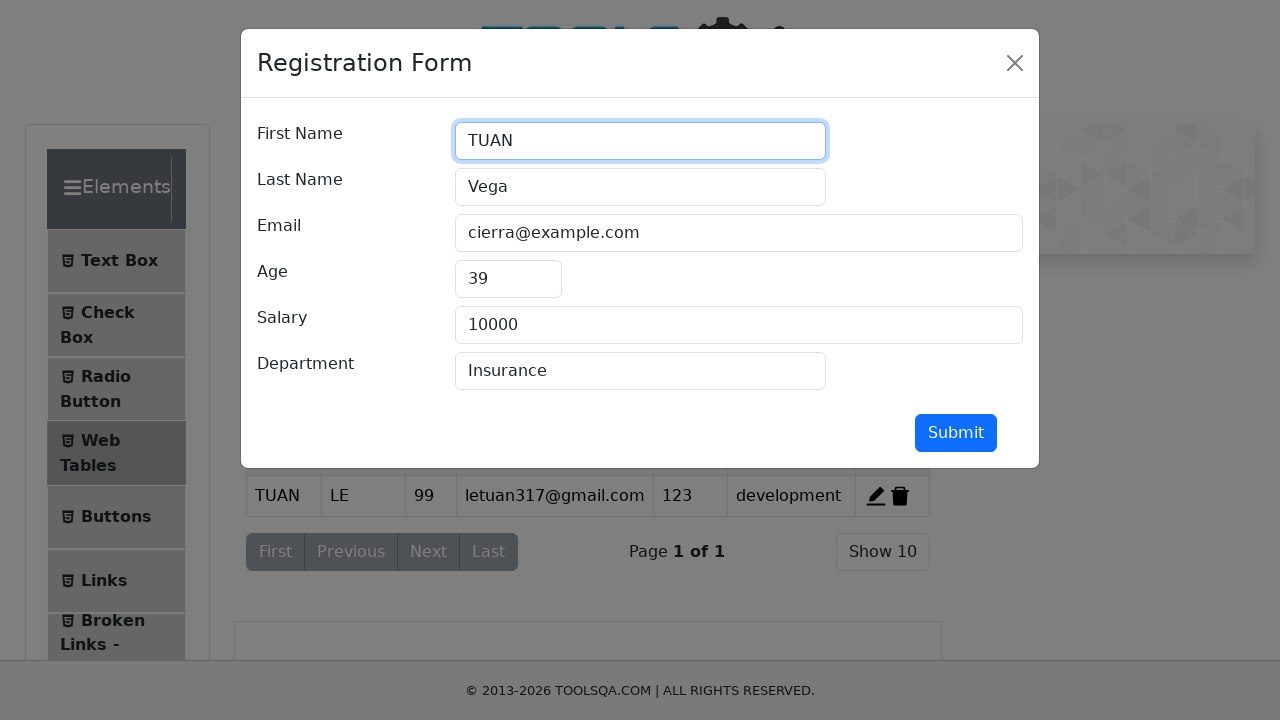

Cleared last name field on #lastName
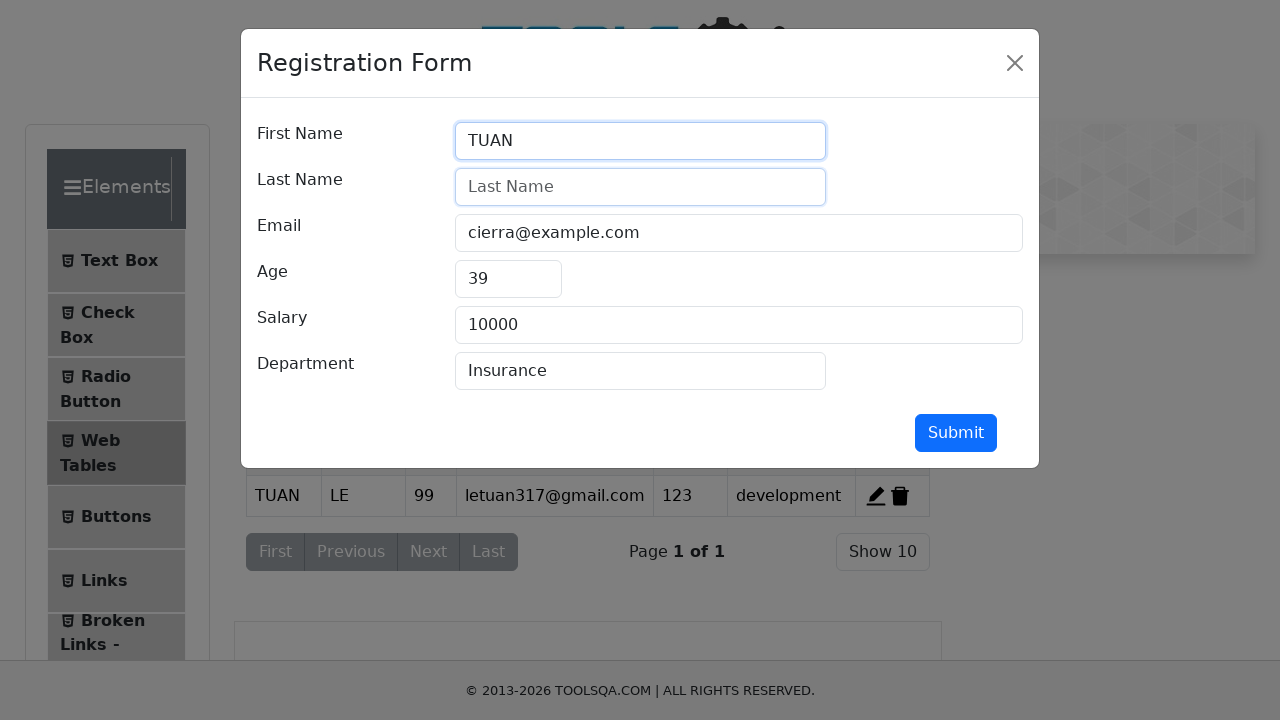

Filled last name field with 'LE' for edit on #lastName
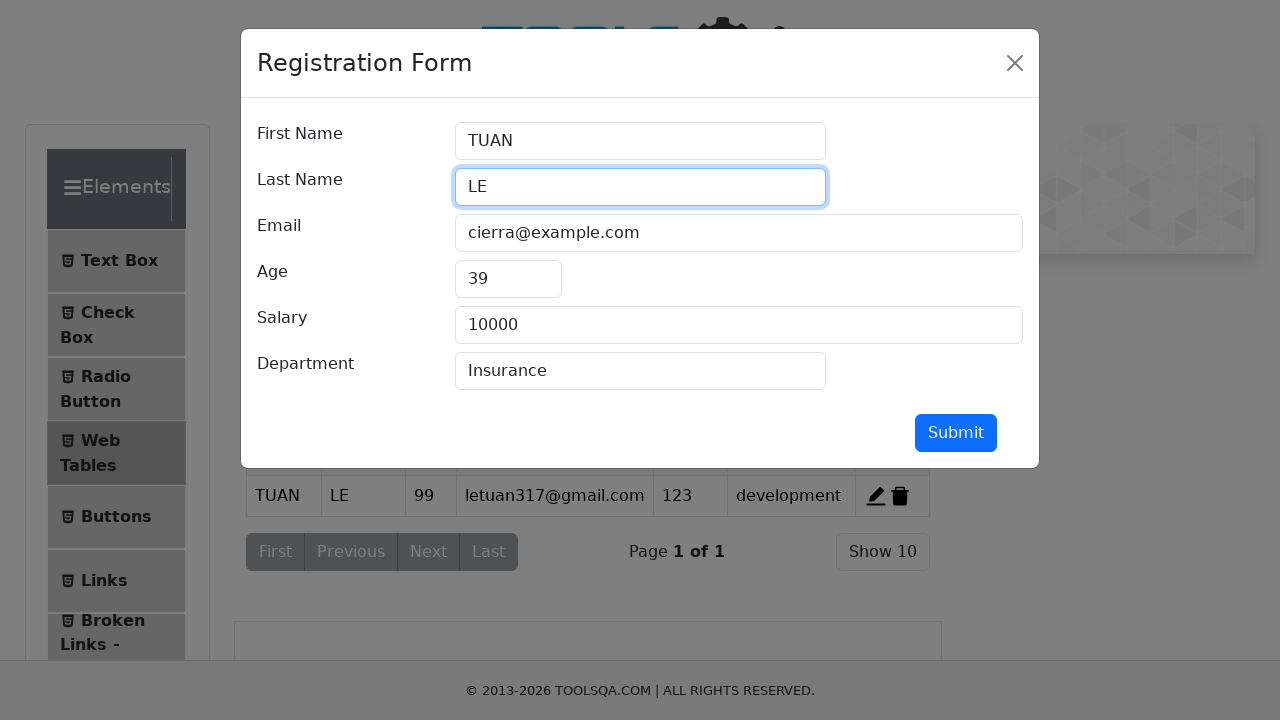

Cleared email field on #userEmail
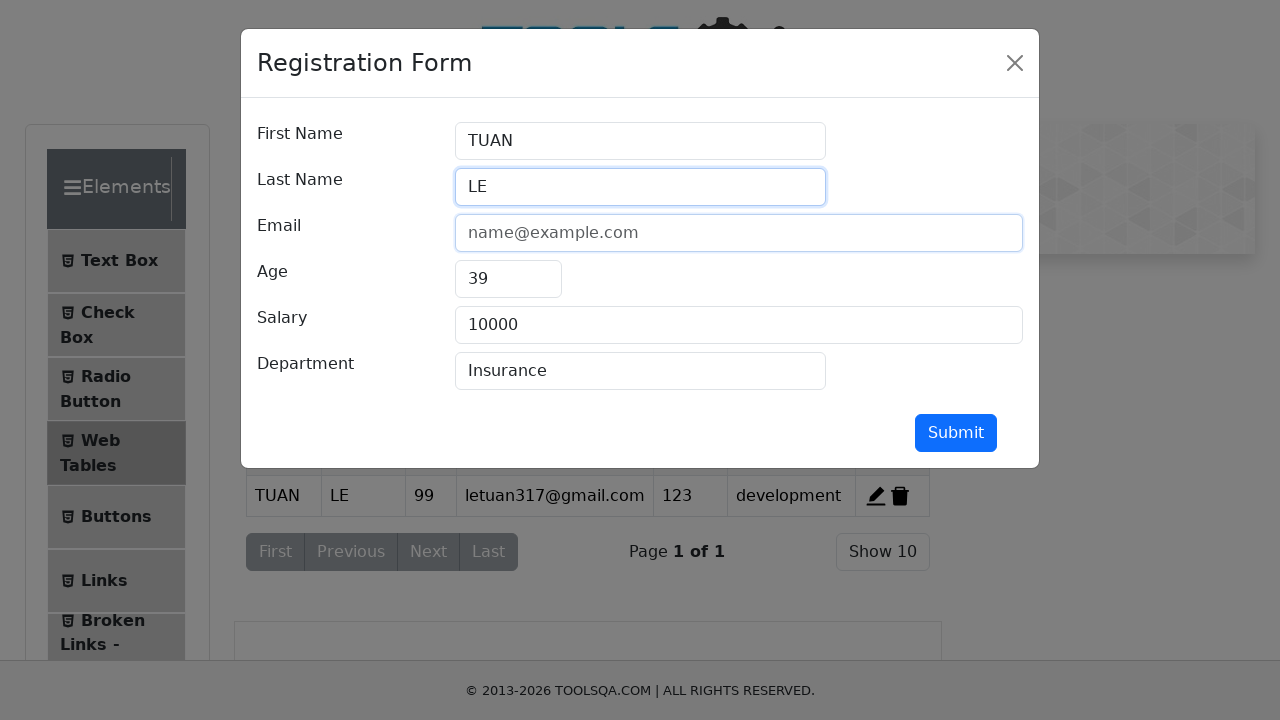

Filled email field with 'letuan317@gmail.com' for edit on #userEmail
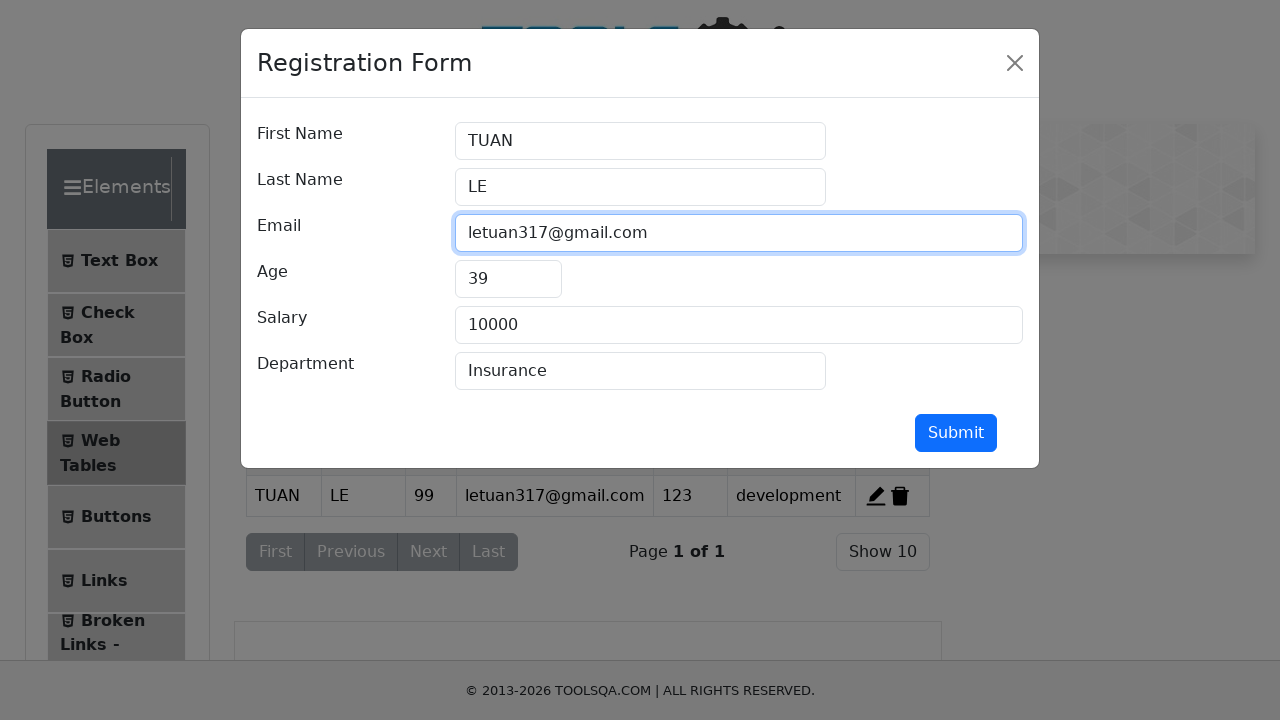

Cleared age field on #age
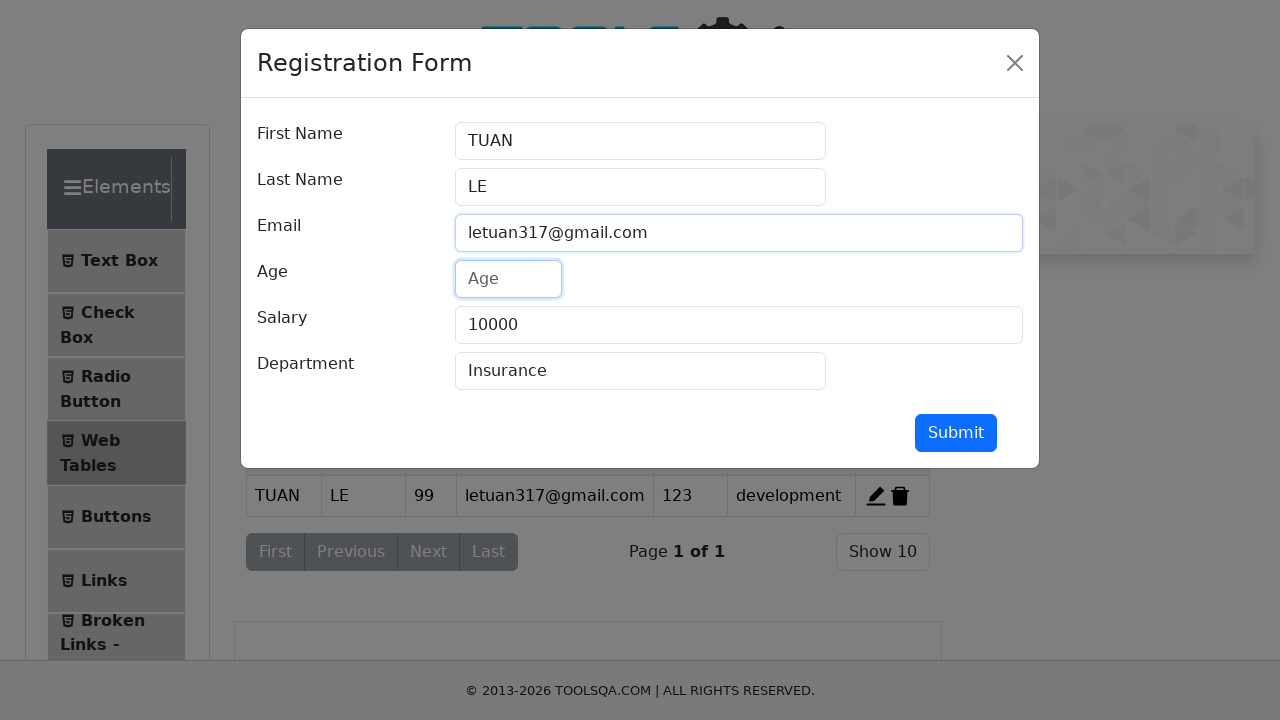

Filled age field with '99' for edit on #age
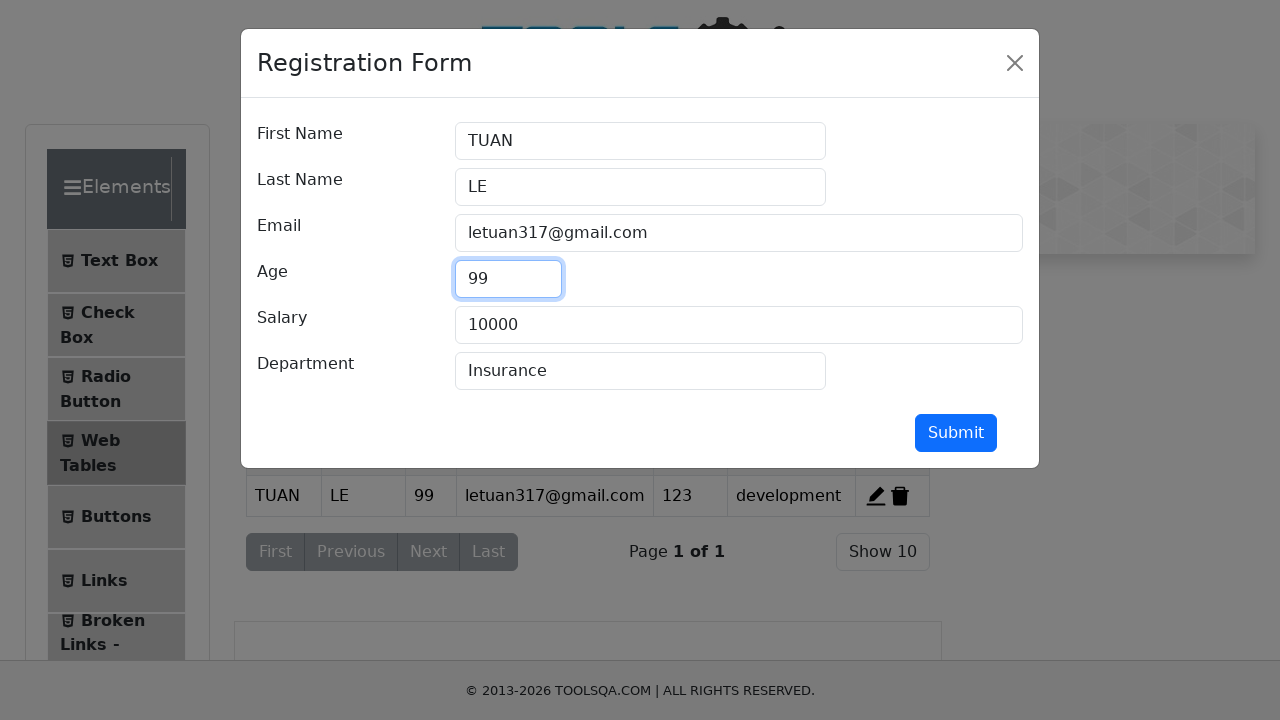

Cleared salary field on #salary
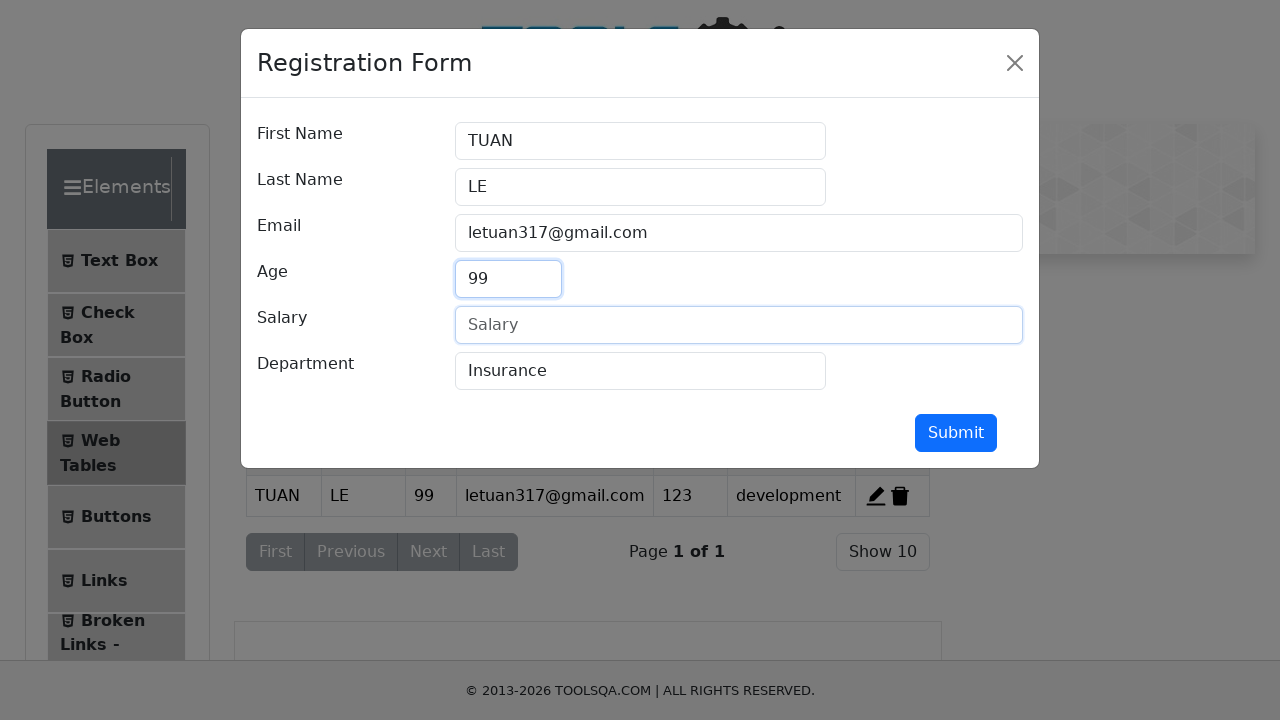

Filled salary field with '123' for edit on #salary
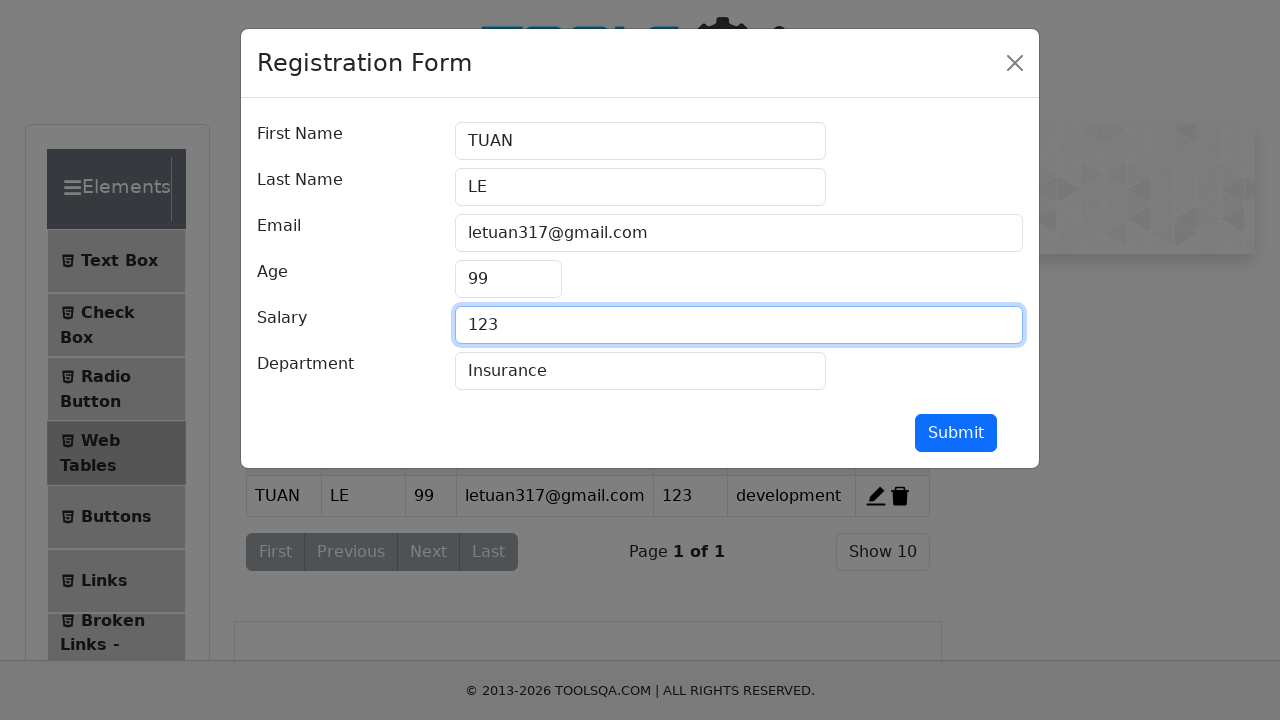

Cleared department field on #department
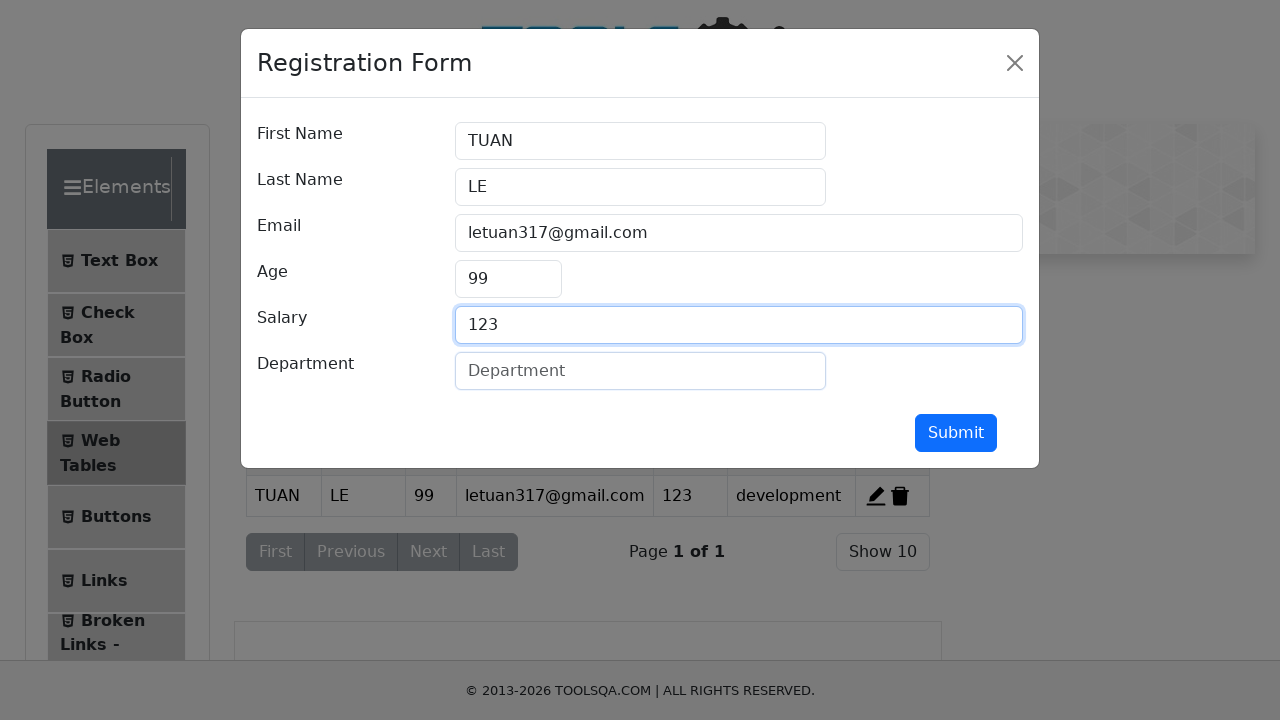

Filled department field with 'development' for edit on #department
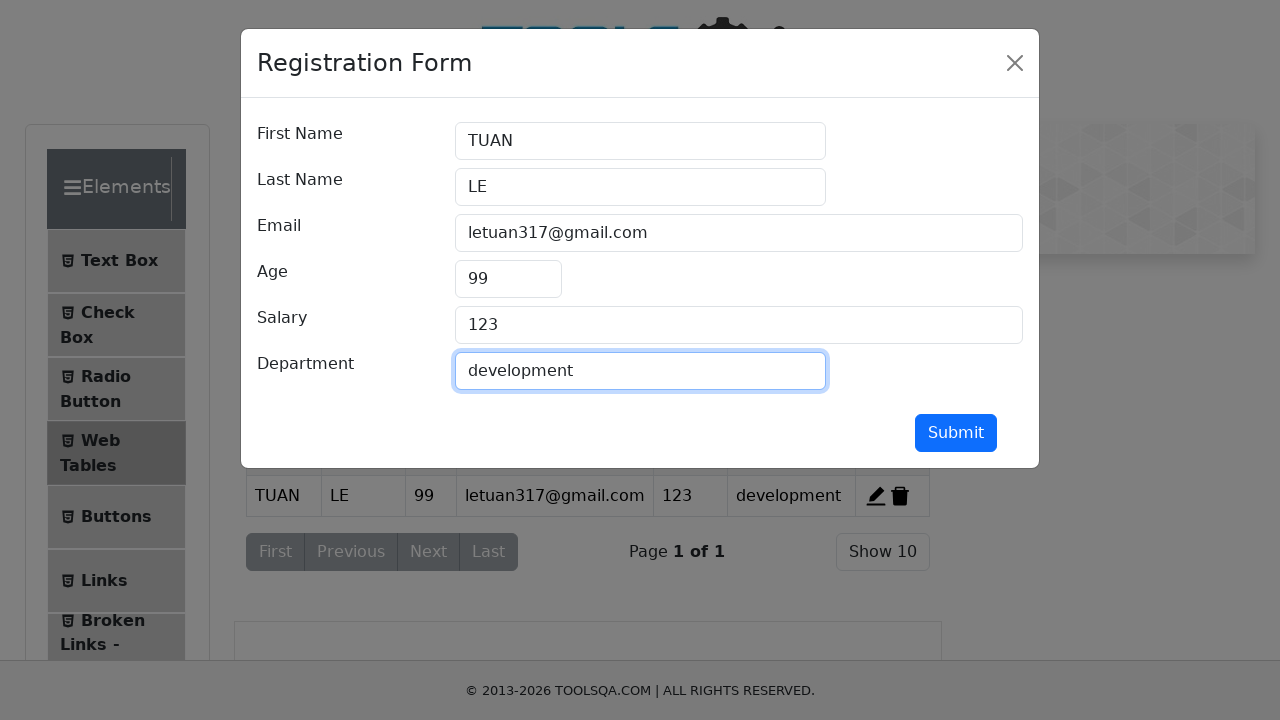

Clicked submit button to save edited record at (956, 433) on #submit
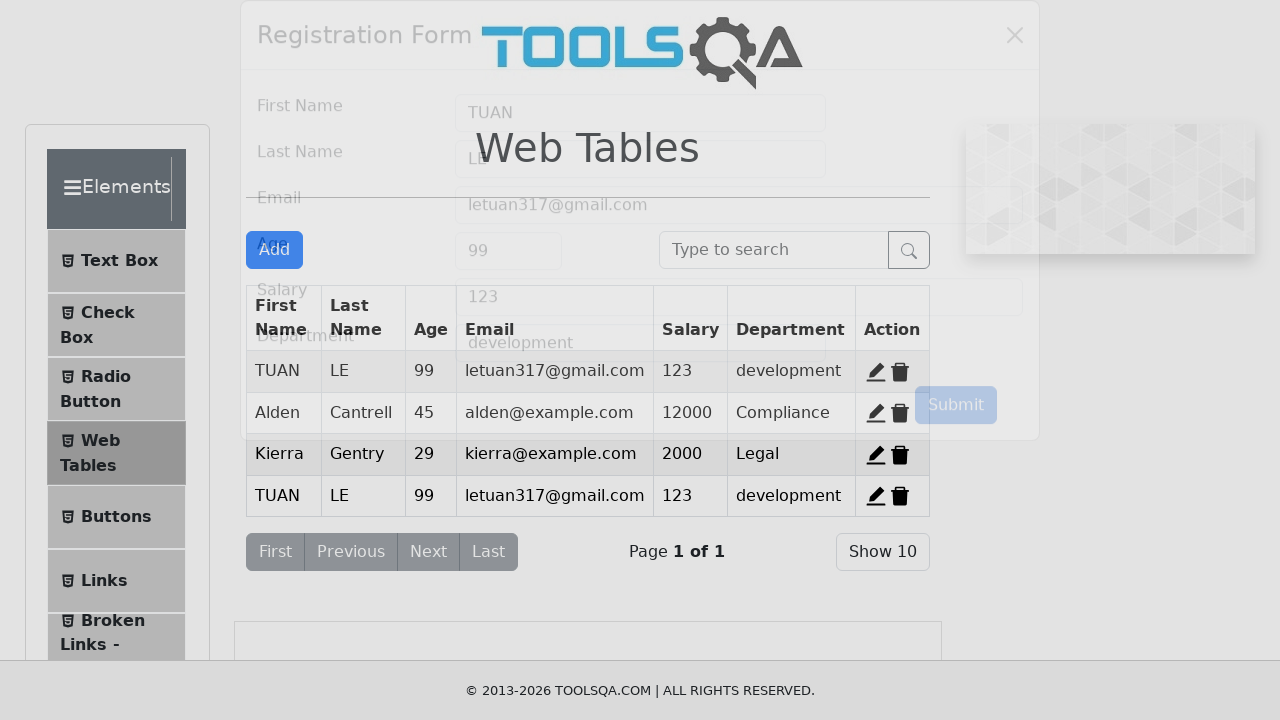

Modal closed after editing record
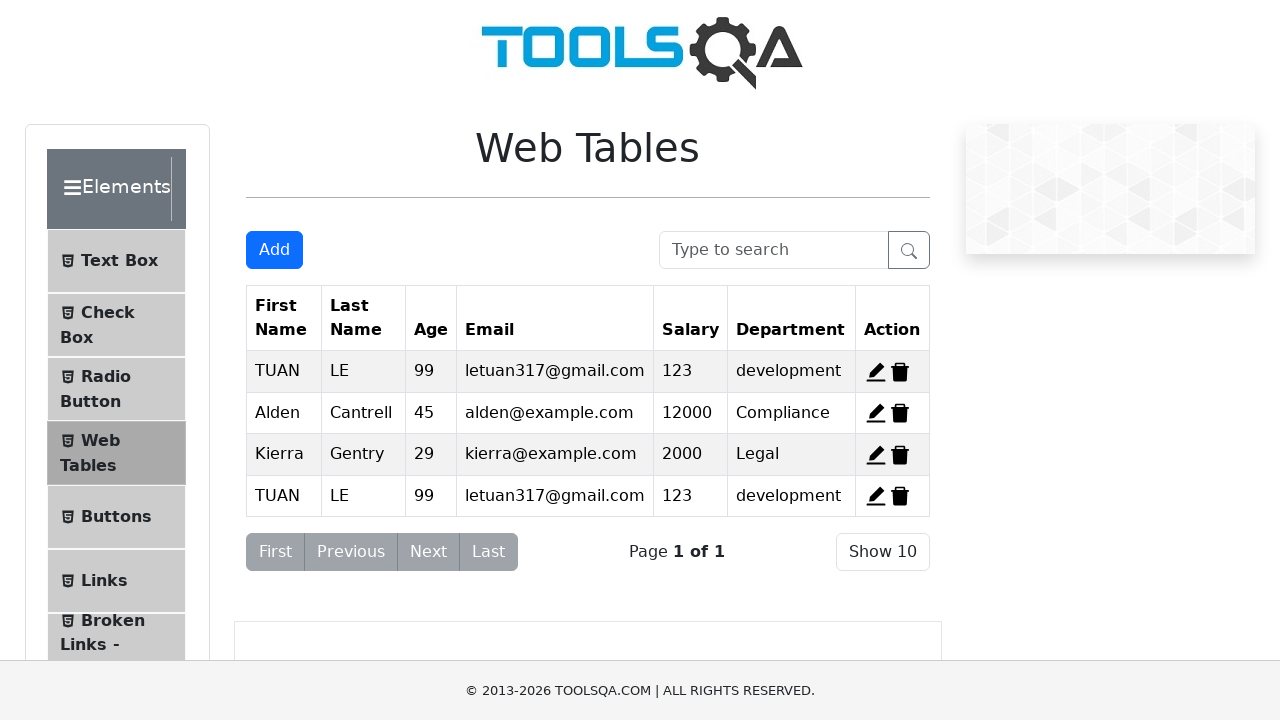

Clicked delete button to remove first record at (900, 372) on #delete-record-1
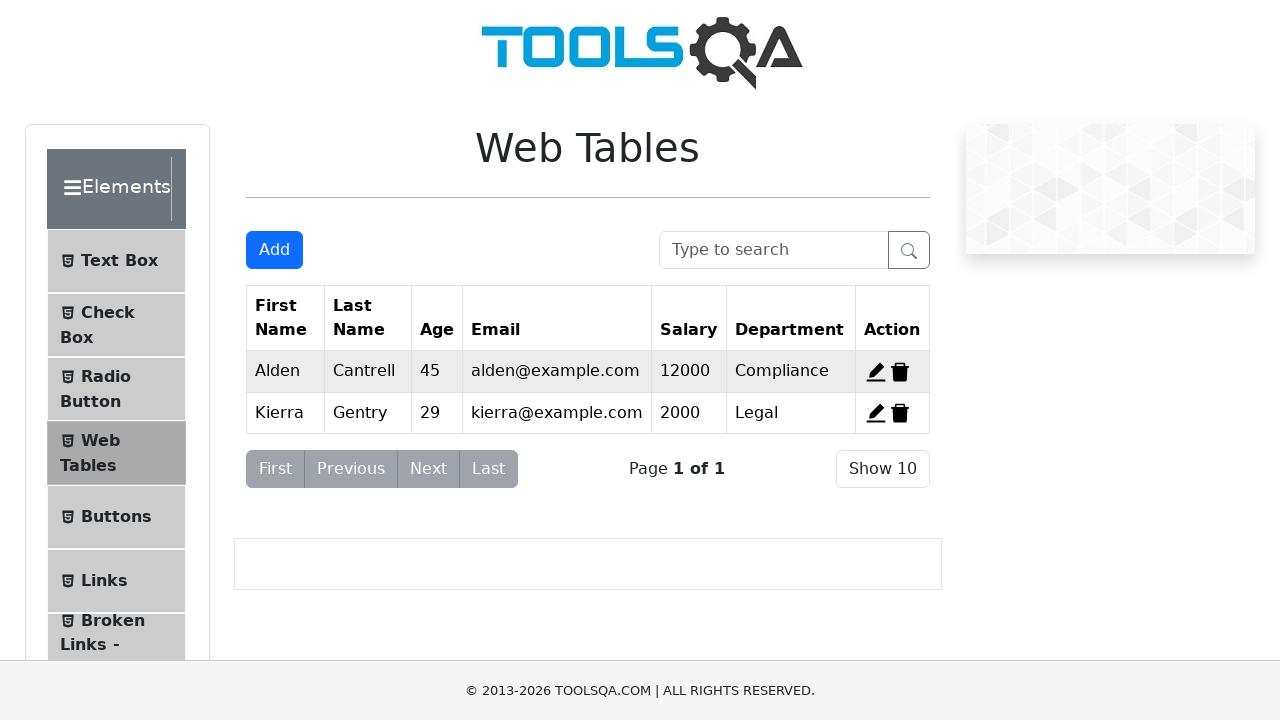

Filled search box with 'Alden' to search for record on #searchBox
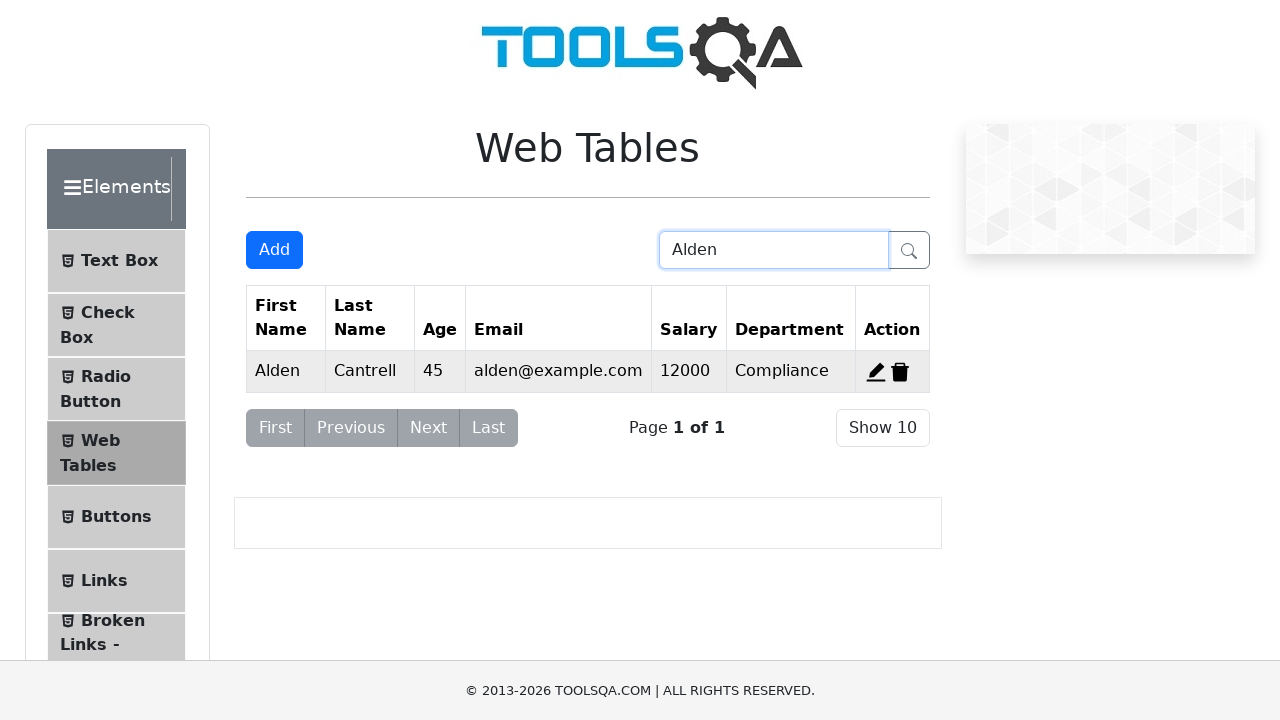

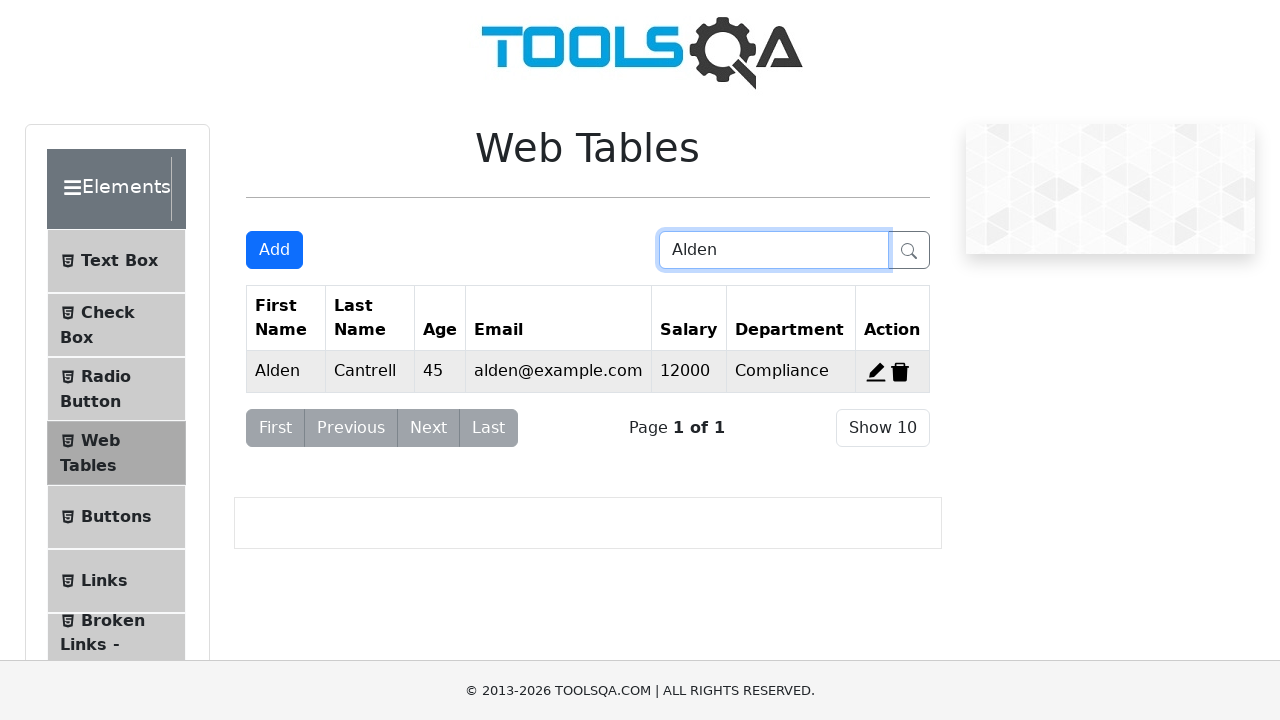